Tests that clicking clear completed removes completed items from the list

Starting URL: https://demo.playwright.dev/todomvc

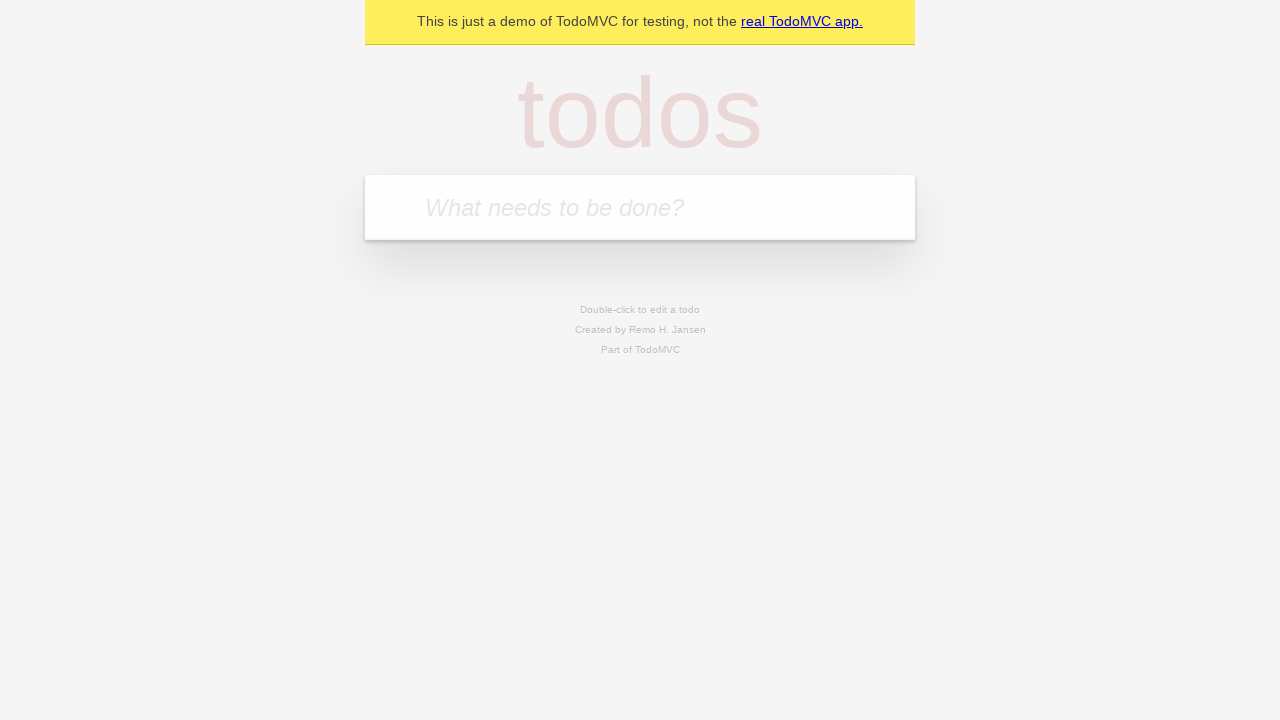

Filled new todo input with 'buy some cheese' on .new-todo
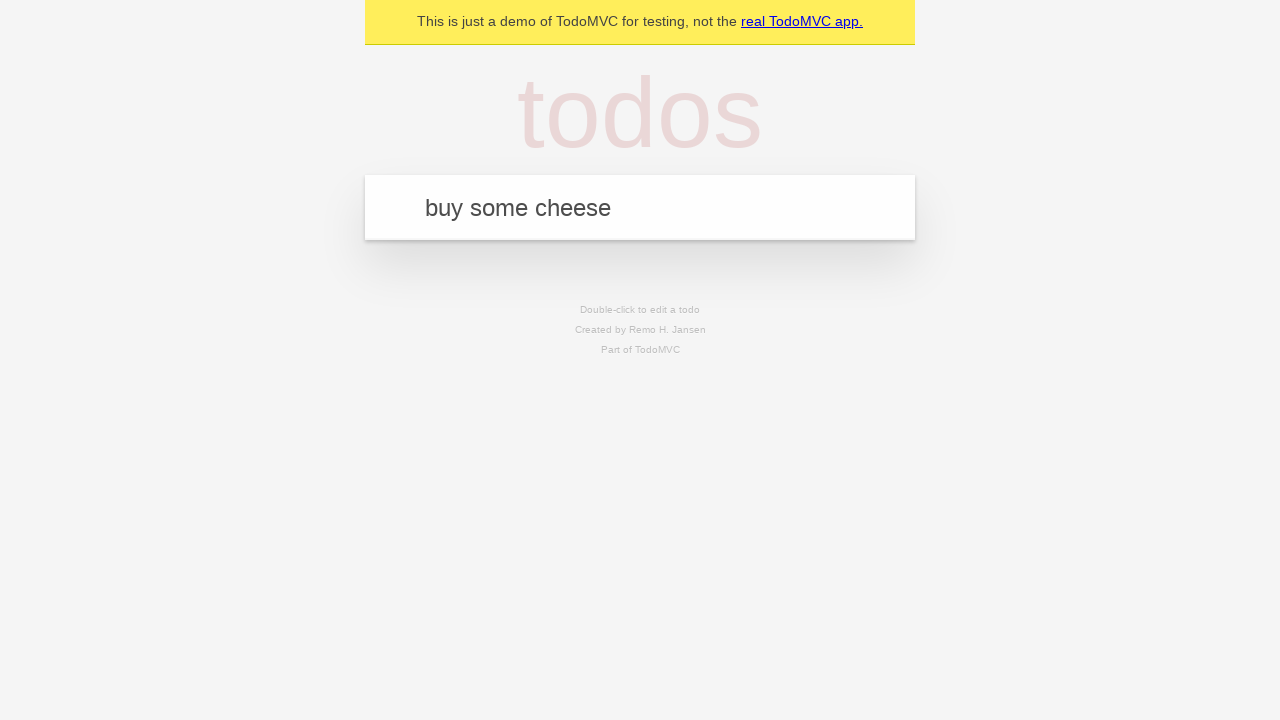

Pressed Enter to add first todo on .new-todo
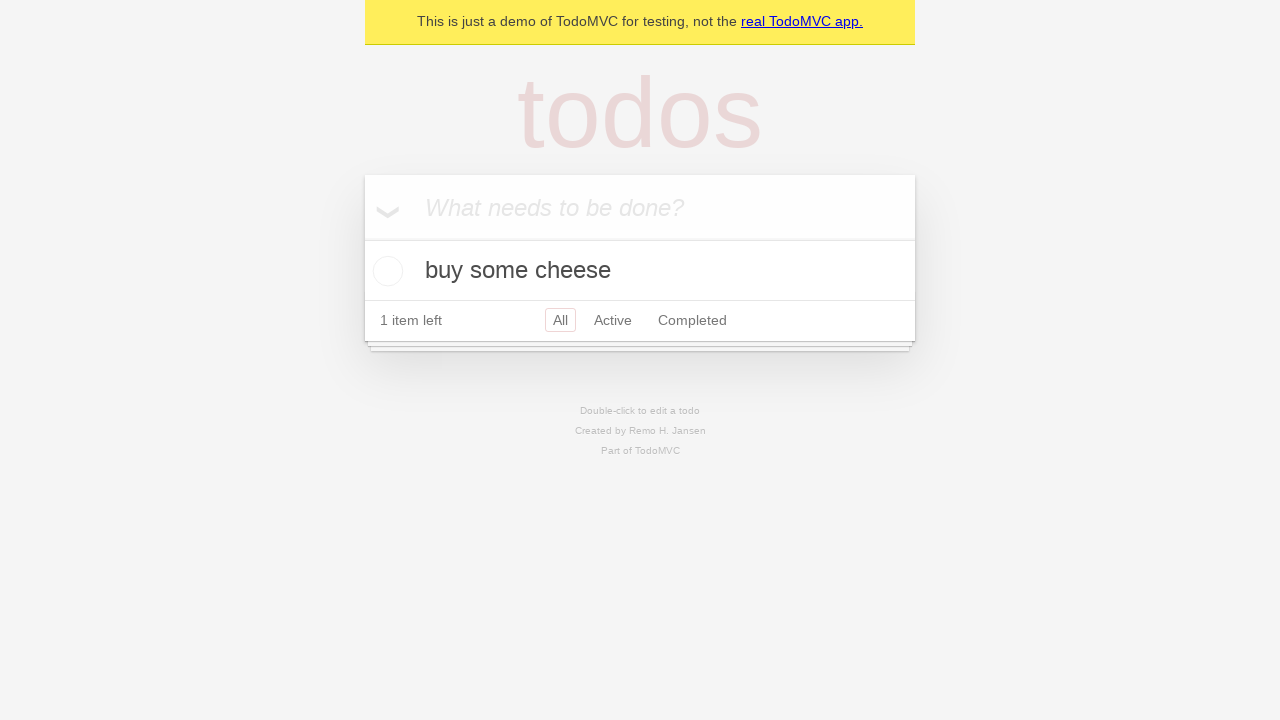

Filled new todo input with 'feed the cat' on .new-todo
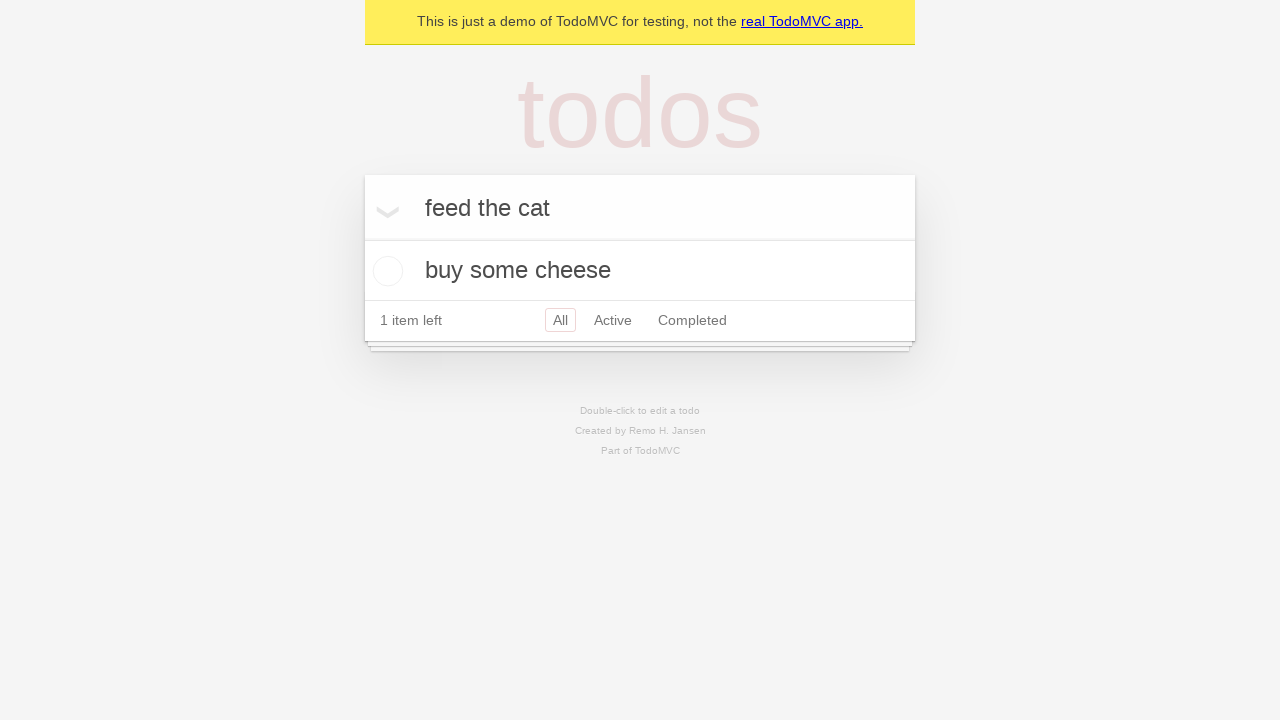

Pressed Enter to add second todo on .new-todo
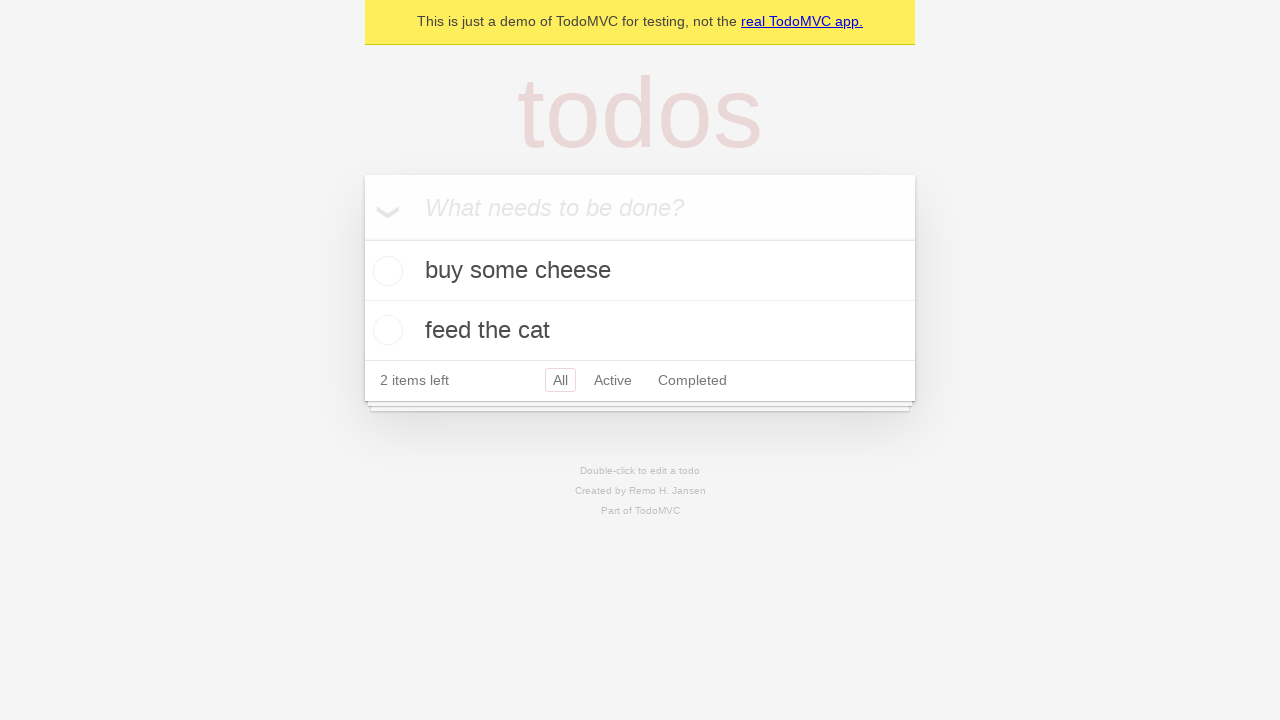

Filled new todo input with 'book a doctors appointment' on .new-todo
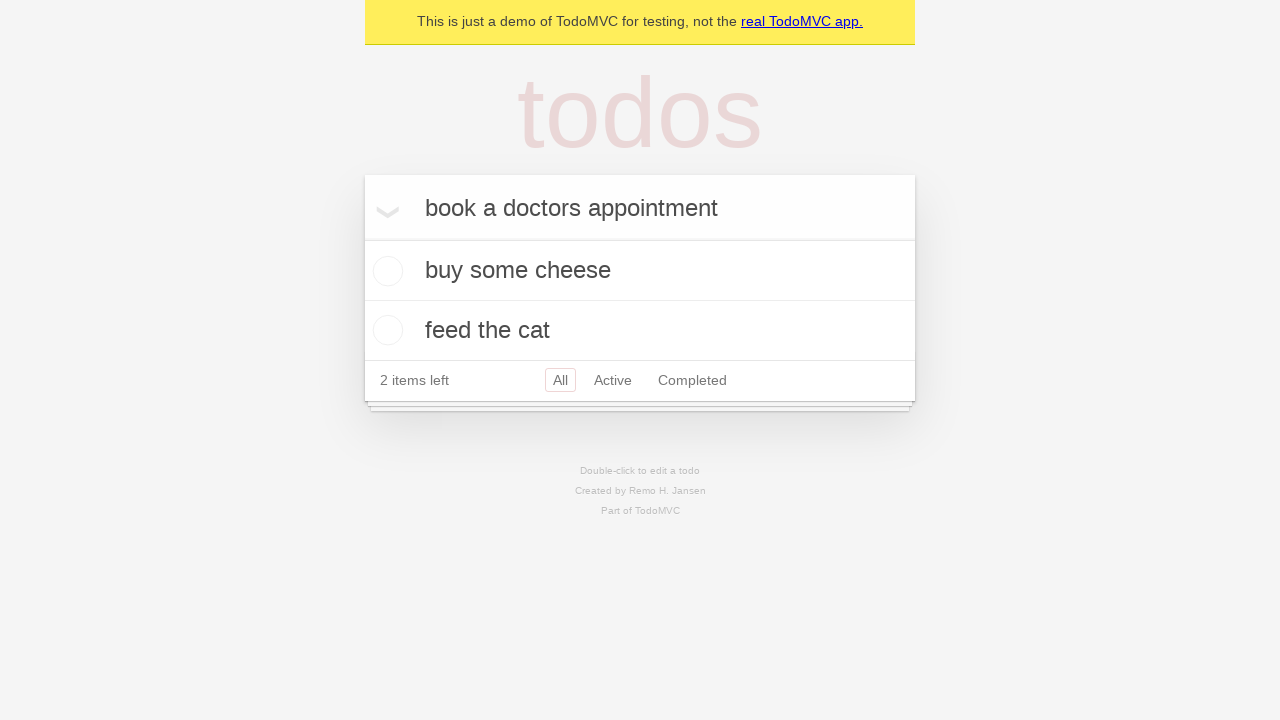

Pressed Enter to add third todo on .new-todo
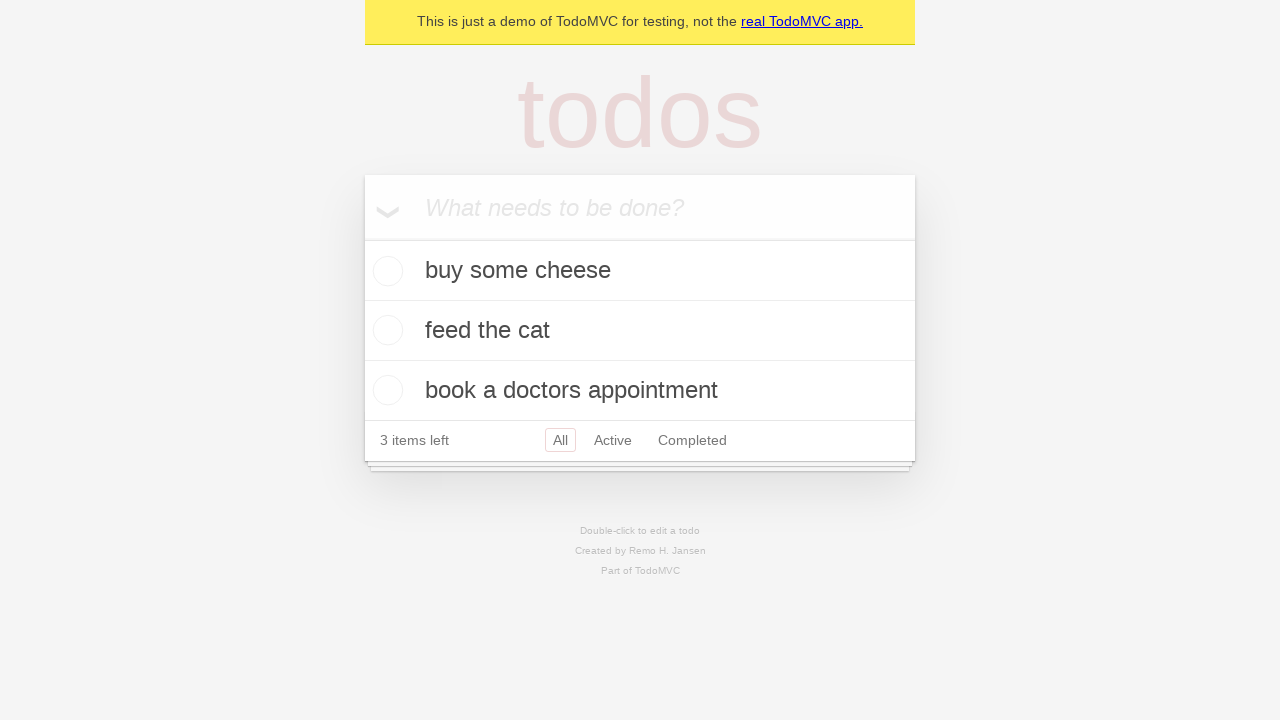

Located all todo list items
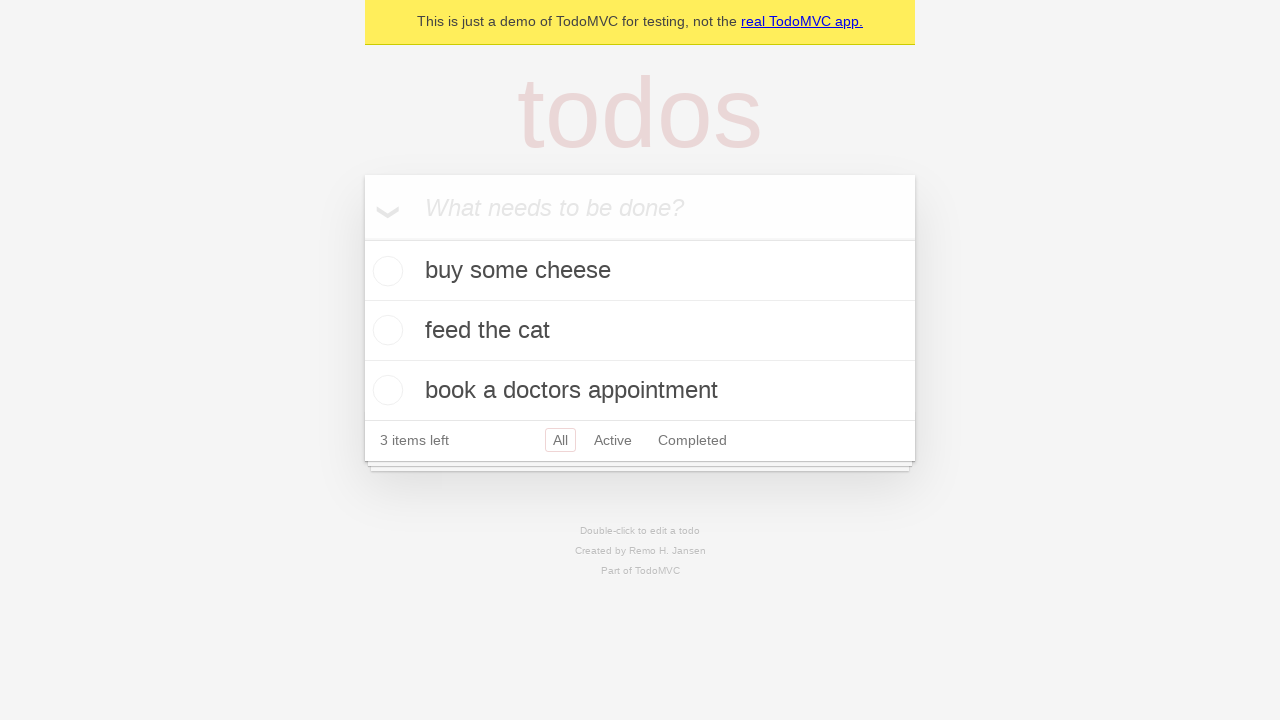

Checked the second todo item as completed at (385, 330) on .todo-list li >> nth=1 >> .toggle
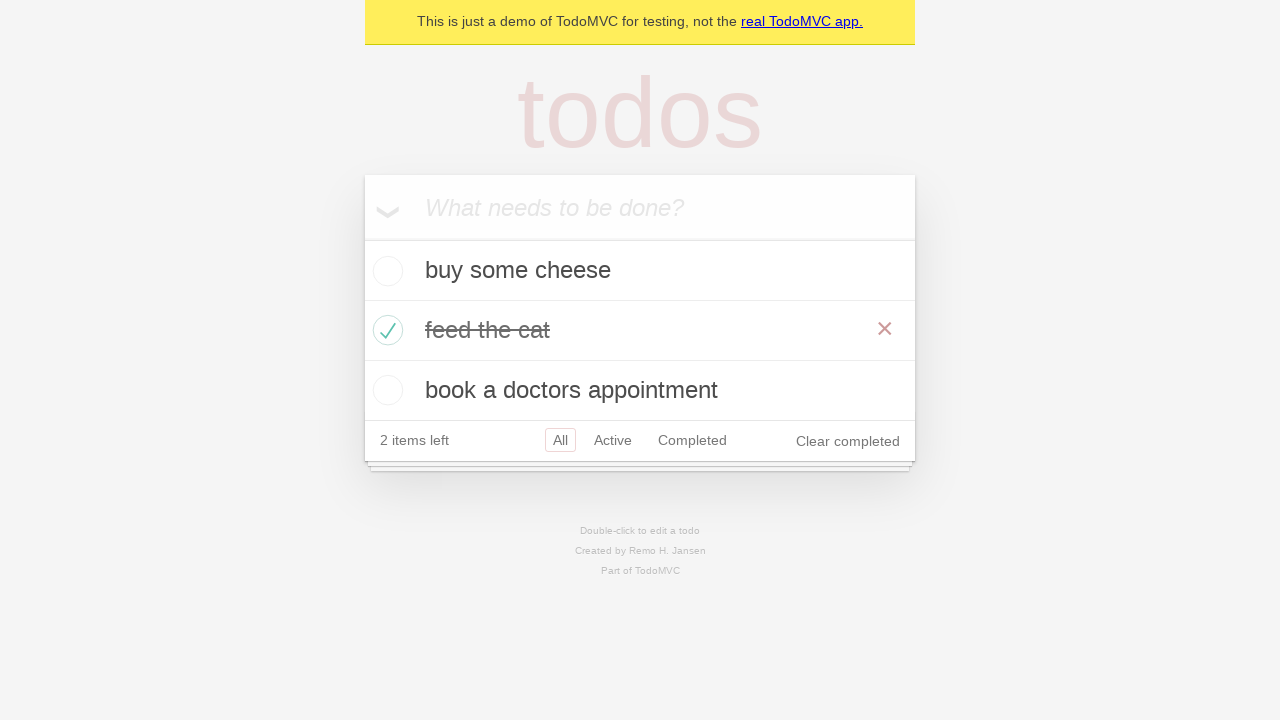

Clicked 'Clear completed' button to remove completed items at (848, 441) on .clear-completed
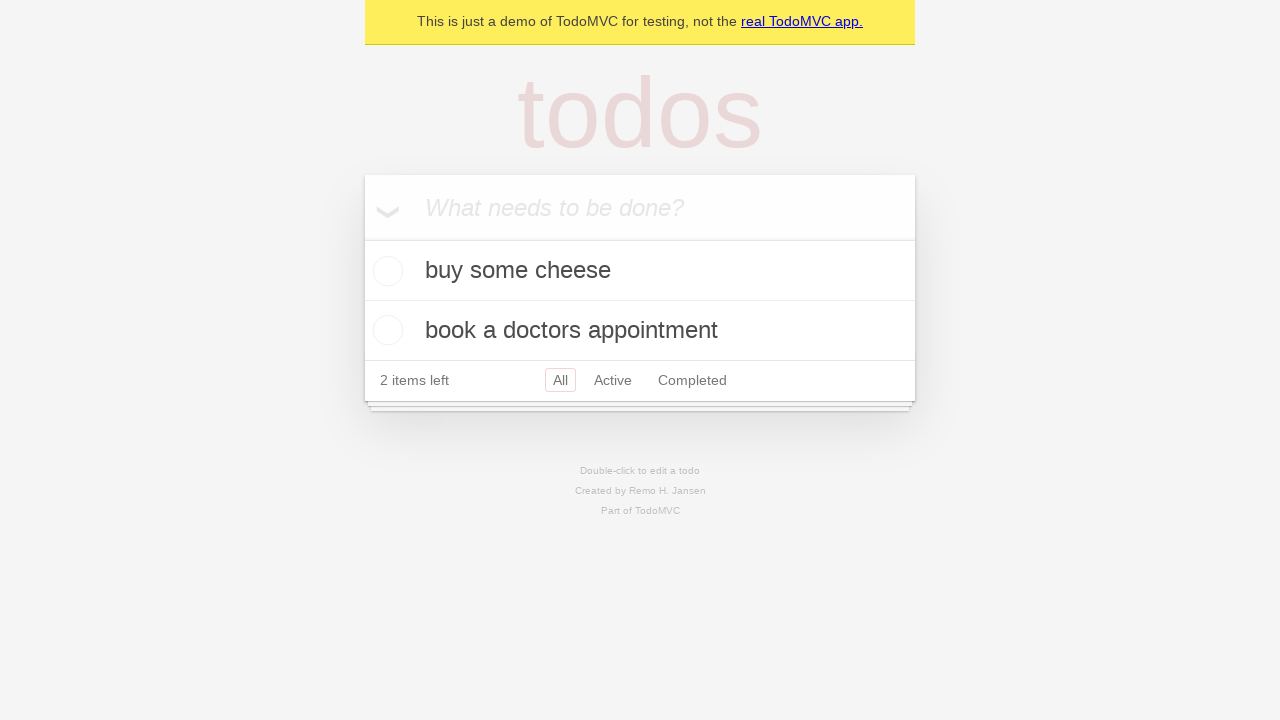

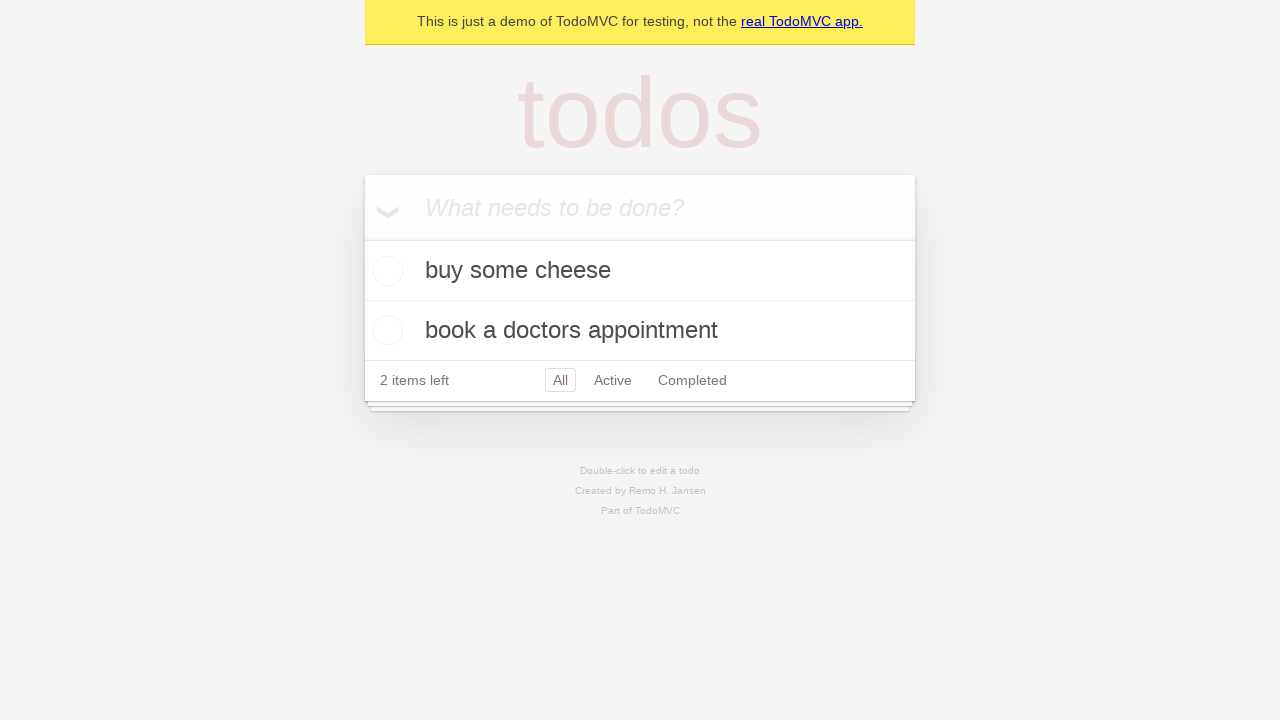